Tests iframe handling by navigating between nested iframes, reading text from elements within frames, and typing into an input field inside a nested iframe.

Starting URL: http://demo.automationtesting.in/Frames.html

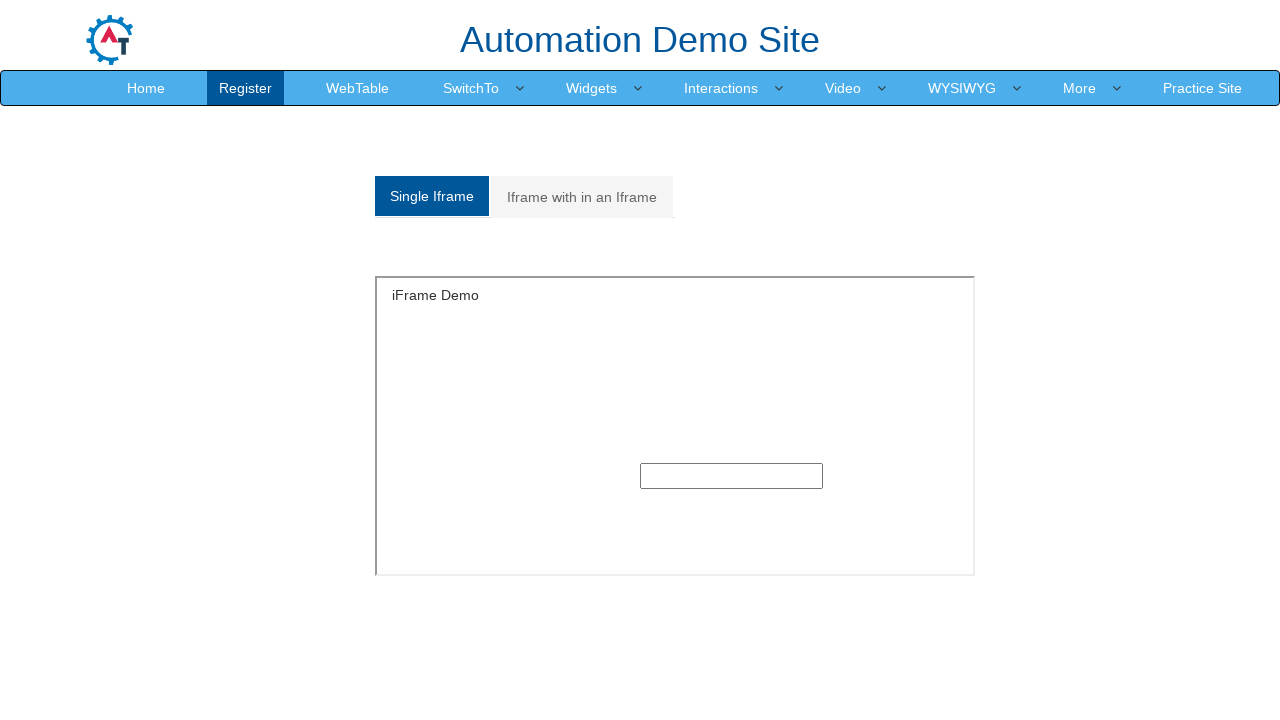

Clicked on the 'Multiple' tab to display multiple/nested frames at (582, 197) on a[href='#Multiple']
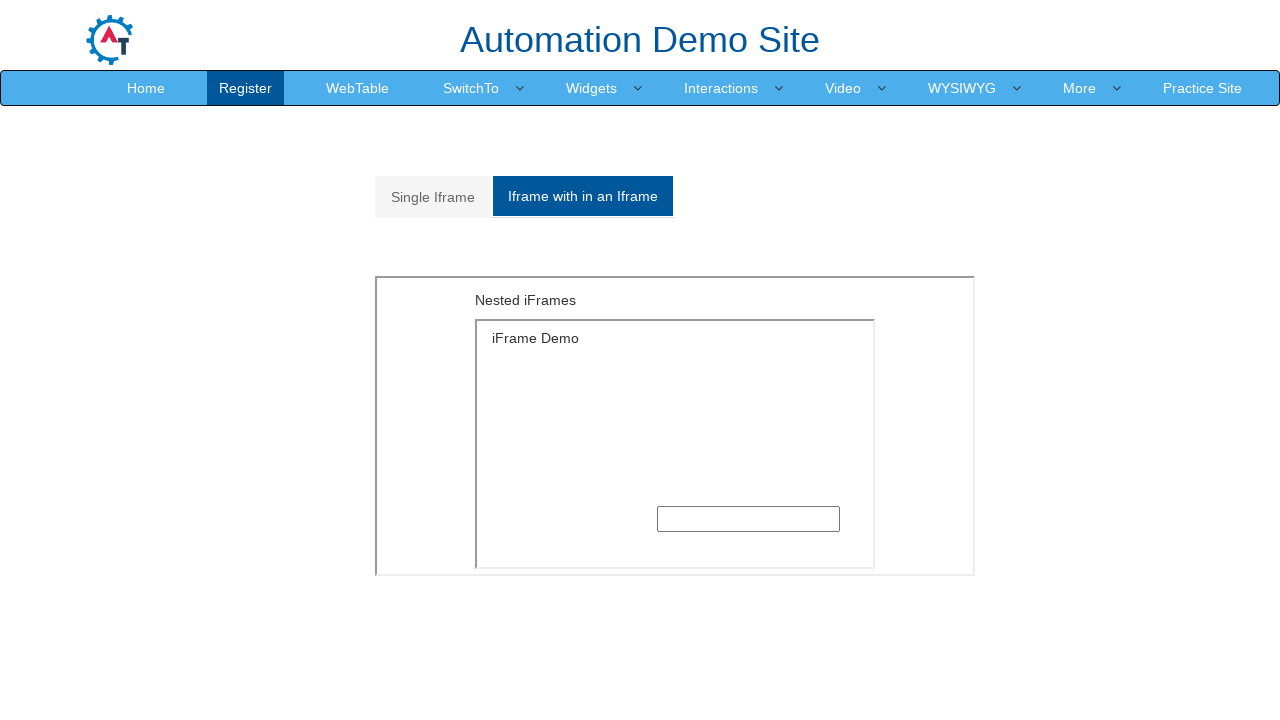

Located and switched to the first nested iframe (index 1)
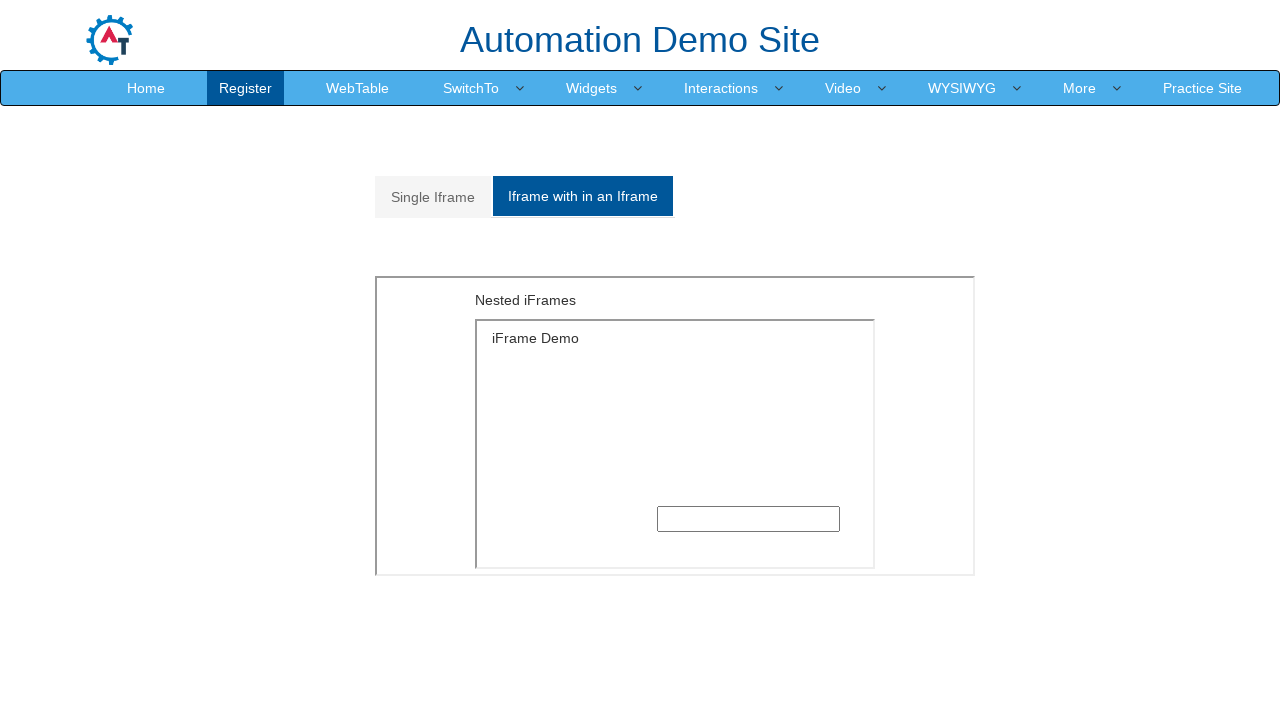

Waited for h5 element in outer iframe's container to be visible
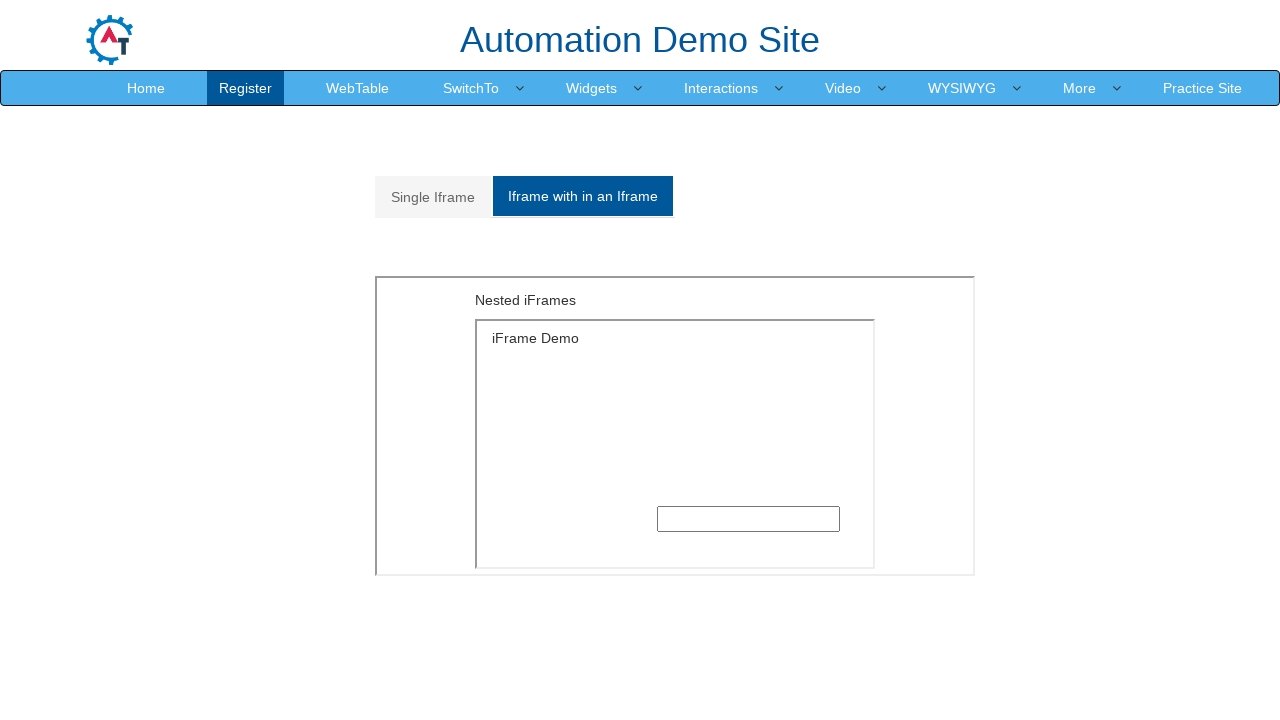

Located the nested iframe pointing to SingleFrame.html inside the outer iframe
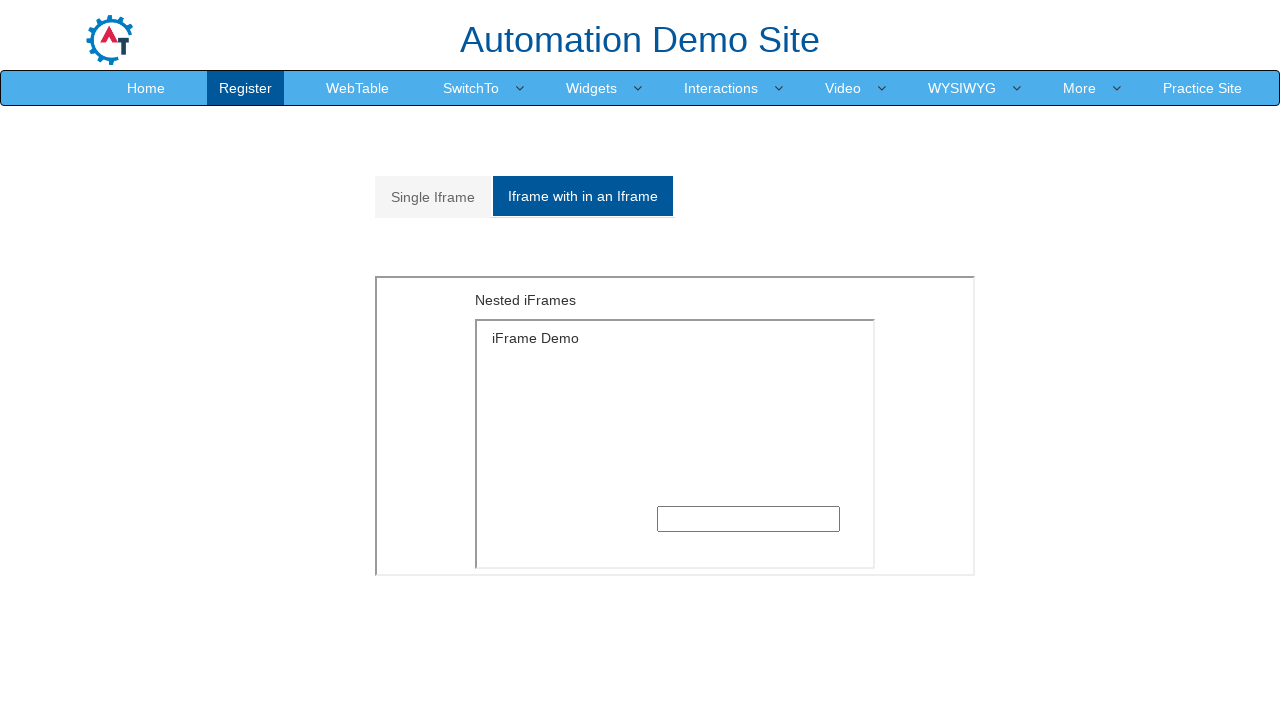

Waited for h5 element in inner iframe's container to be visible
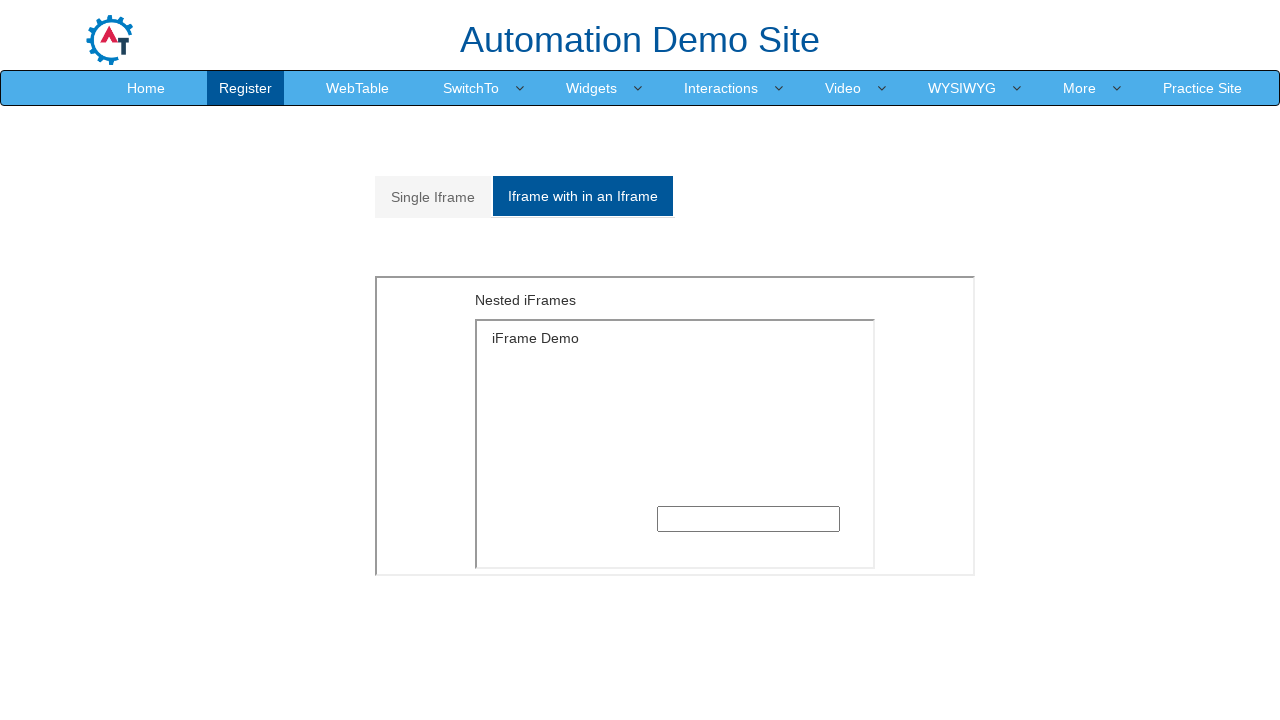

Typed 'Hello world' into the input field inside the nested iframe on iframe >> nth=1 >> internal:control=enter-frame >> iframe[src='SingleFrame.html'
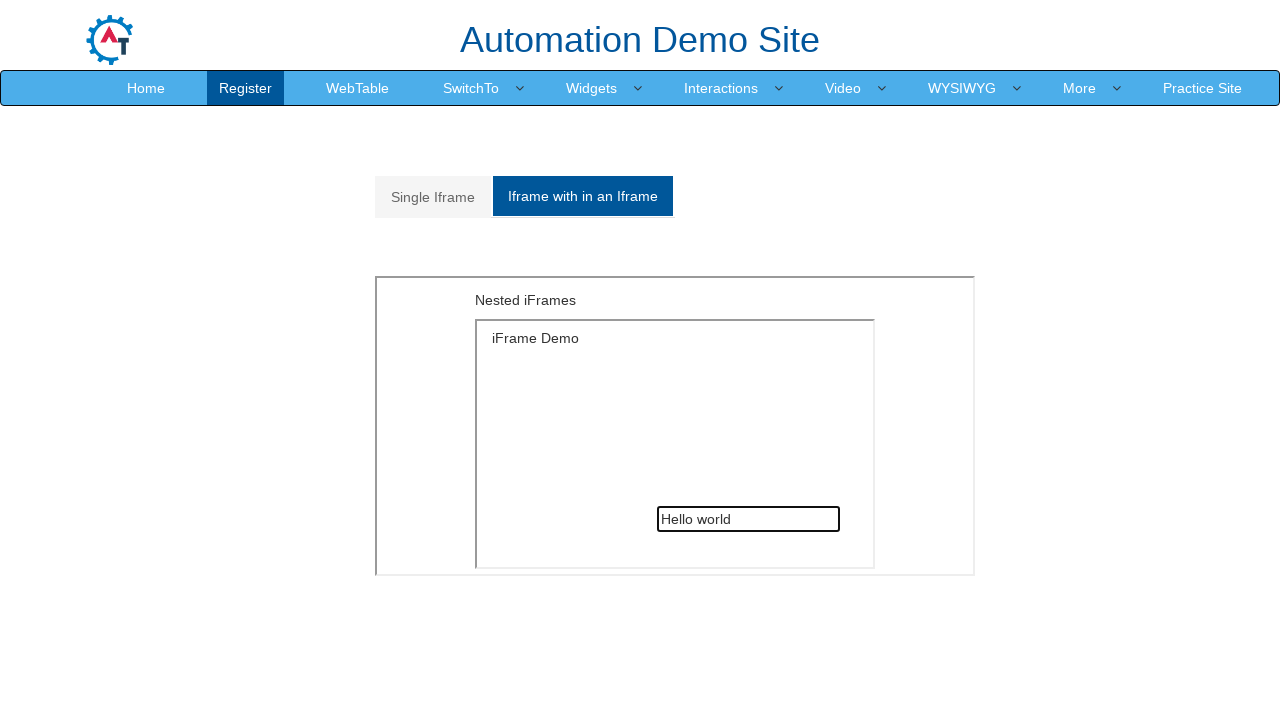

Verified that the 'Multiple' tab link is still accessible on the main page
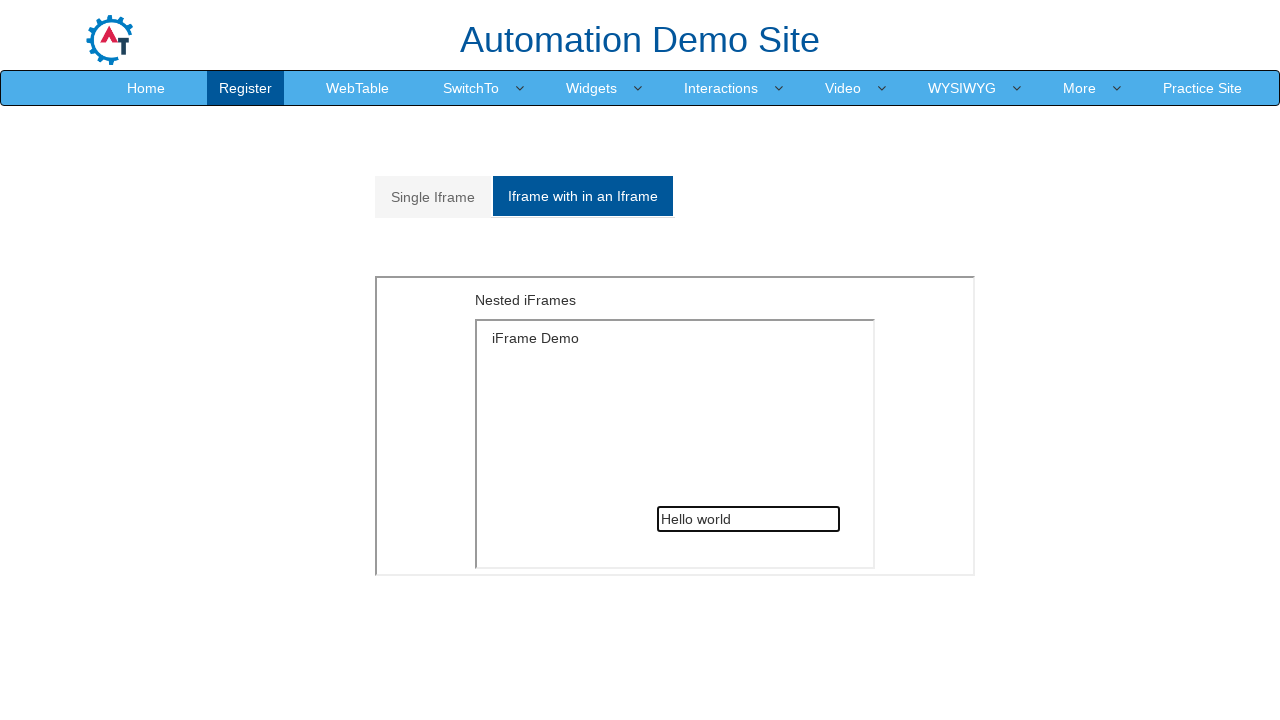

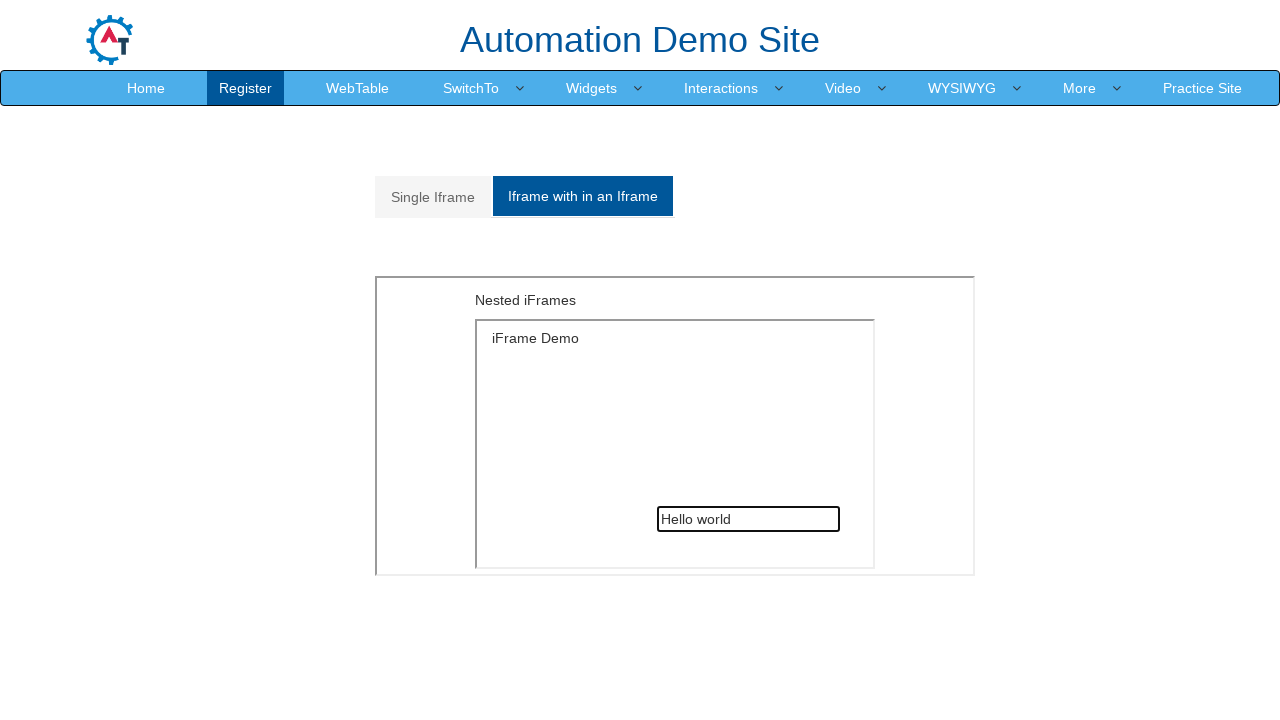